Tests checkbox functionality by navigating to the Check Box section, expanding tree nodes, checking and unchecking various checkboxes, and verifying their states.

Starting URL: https://www.tutorialspoint.com/selenium/practice/slider.php

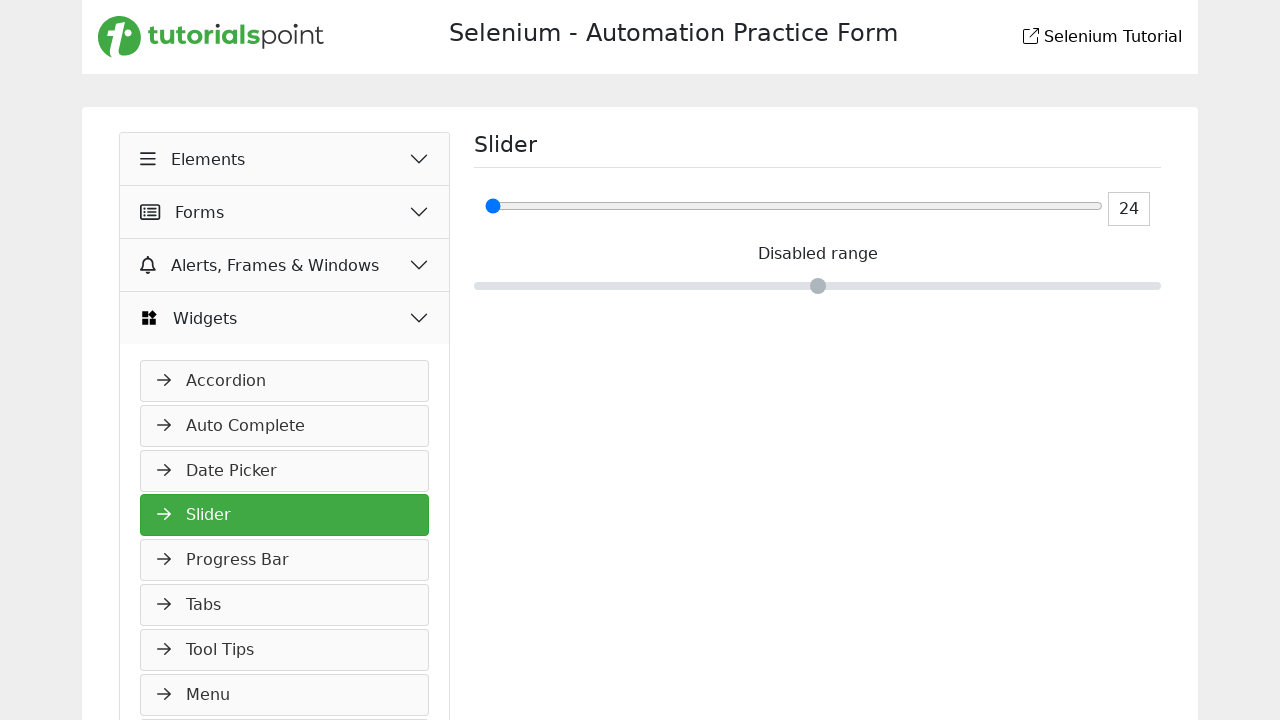

Clicked on Elements button at (285, 159) on xpath=//button[normalize-space()='Elements']
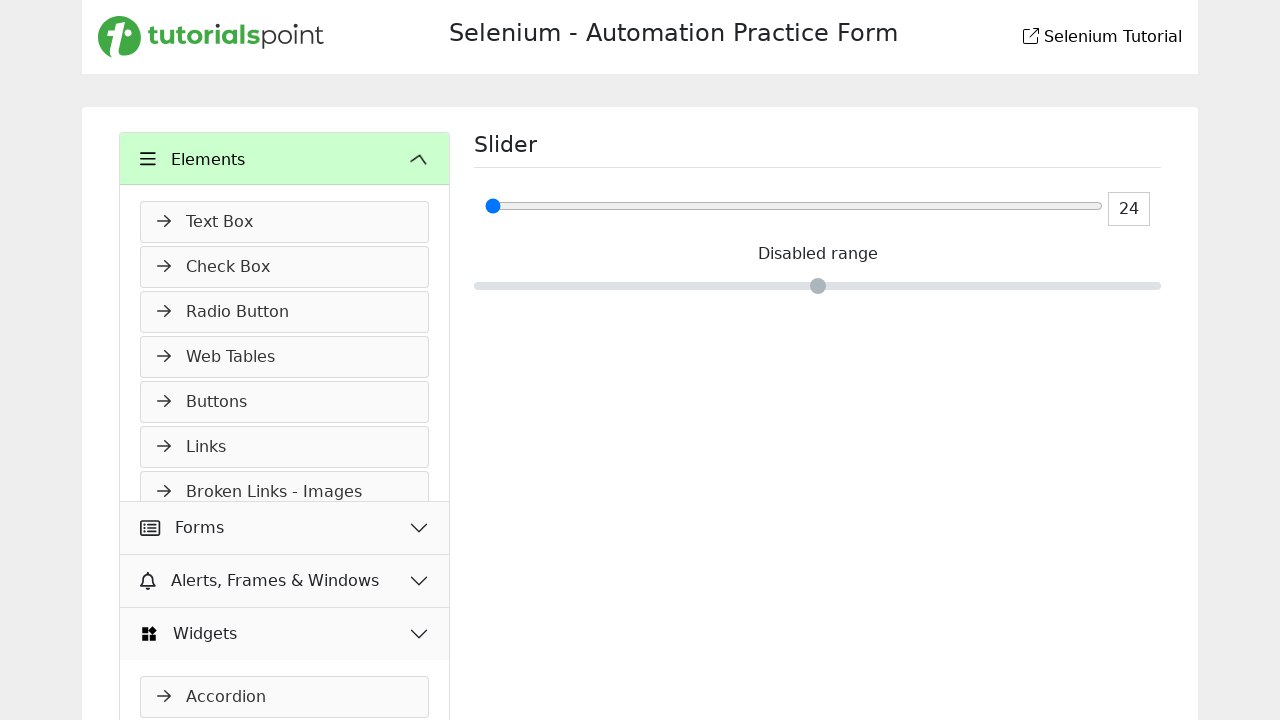

Clicked on Check Box link to navigate to checkbox section at (285, 267) on xpath=//a[normalize-space()='Check Box']
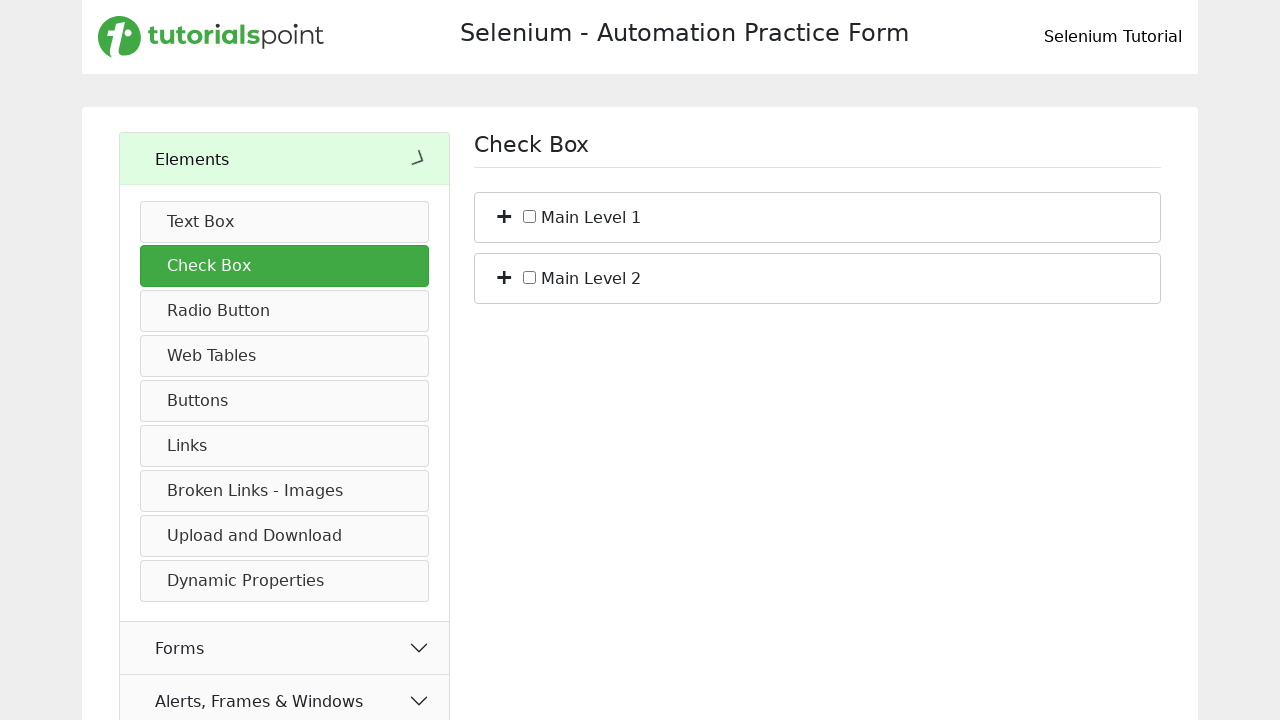

Expanded first checkbox tree node at (504, 215) on (//span[@class='plus'])[1]
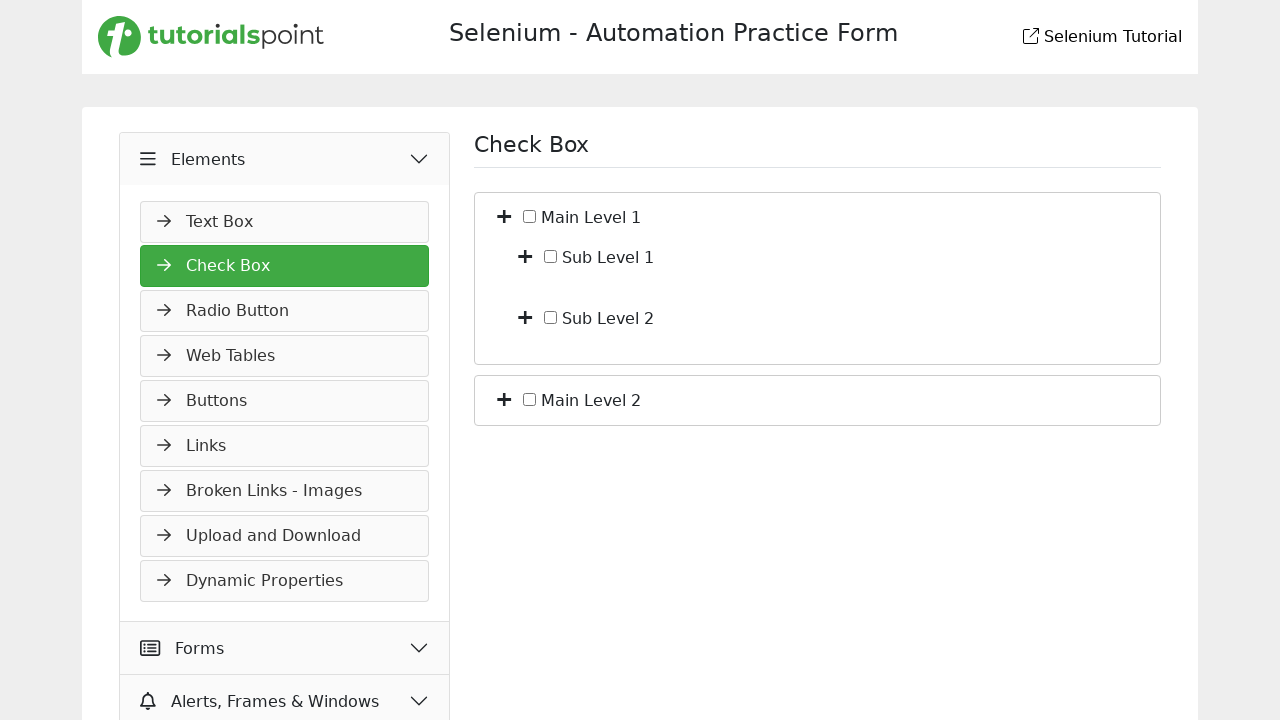

Expanded second level checkbox tree node at (525, 255) on (//span[@class='plus'])[1]
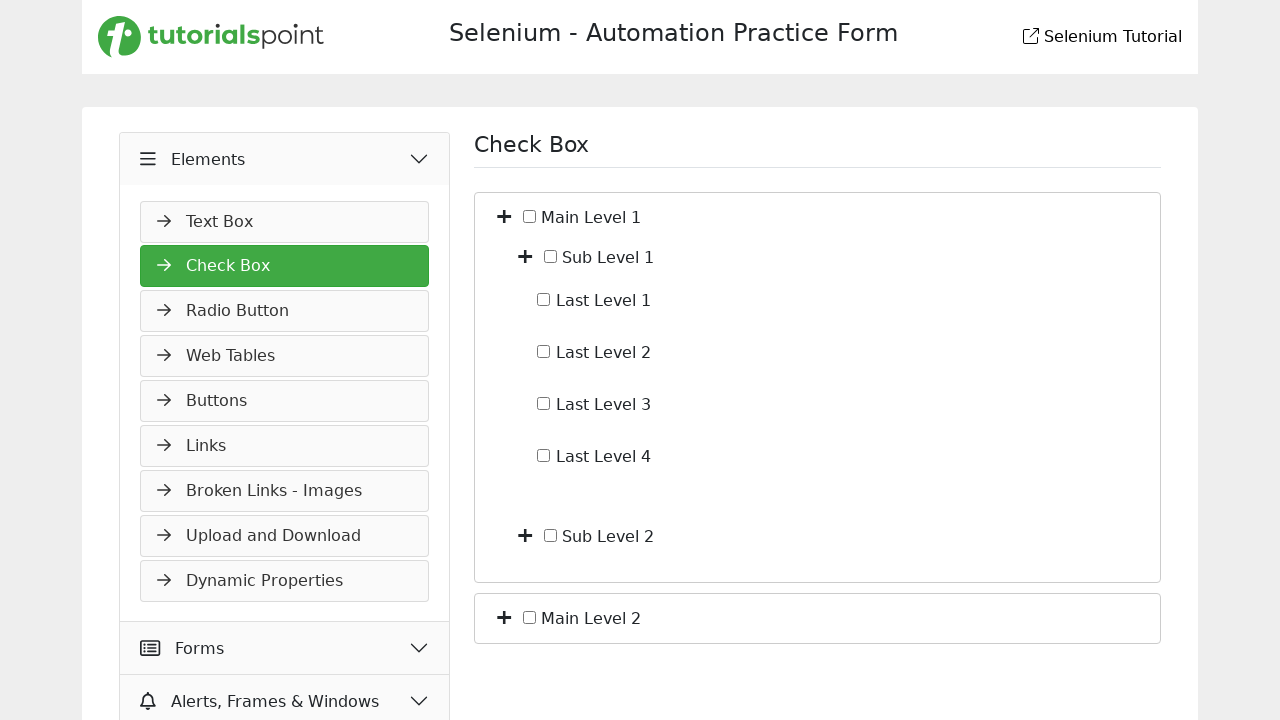

Checked the first checkbox (c_io_4) at (544, 455) on xpath=//input[@id='c_io_4']
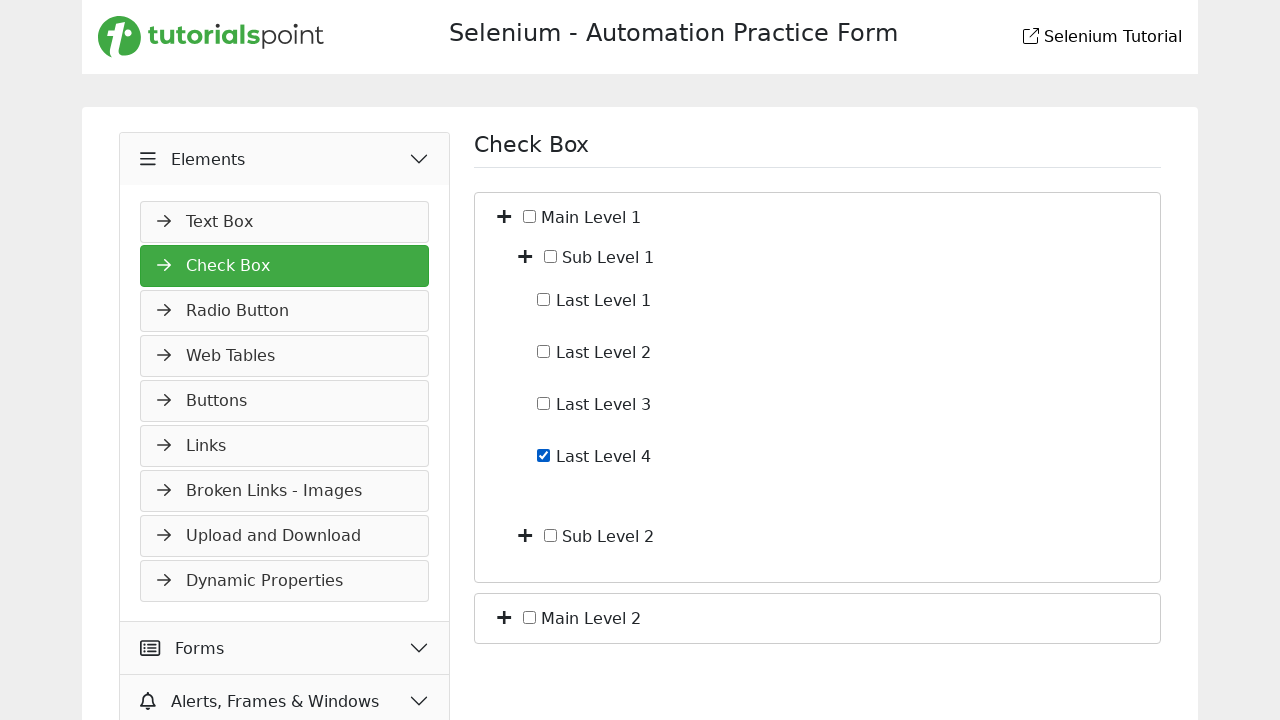

Unchecked the first checkbox (c_io_4) at (544, 455) on xpath=//input[@id='c_io_4']
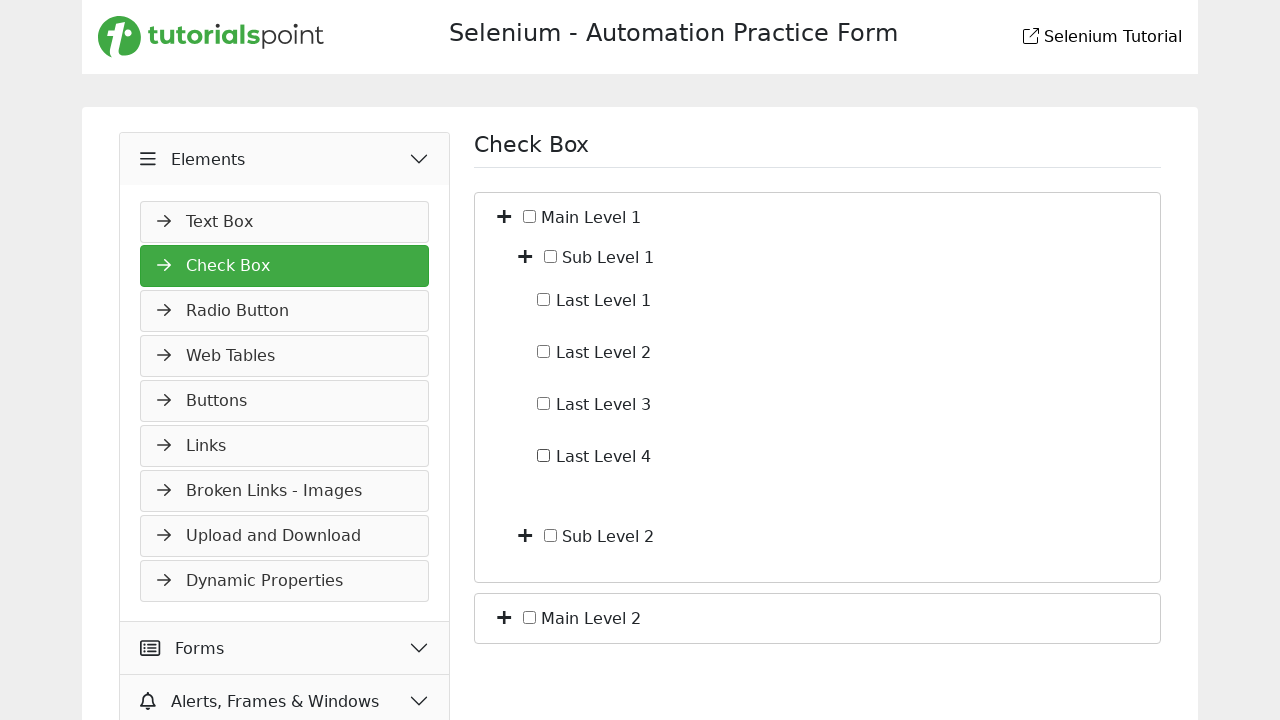

Collapsed the first checkbox tree section at (504, 215) on (//span[@class='plus minus'])[1]
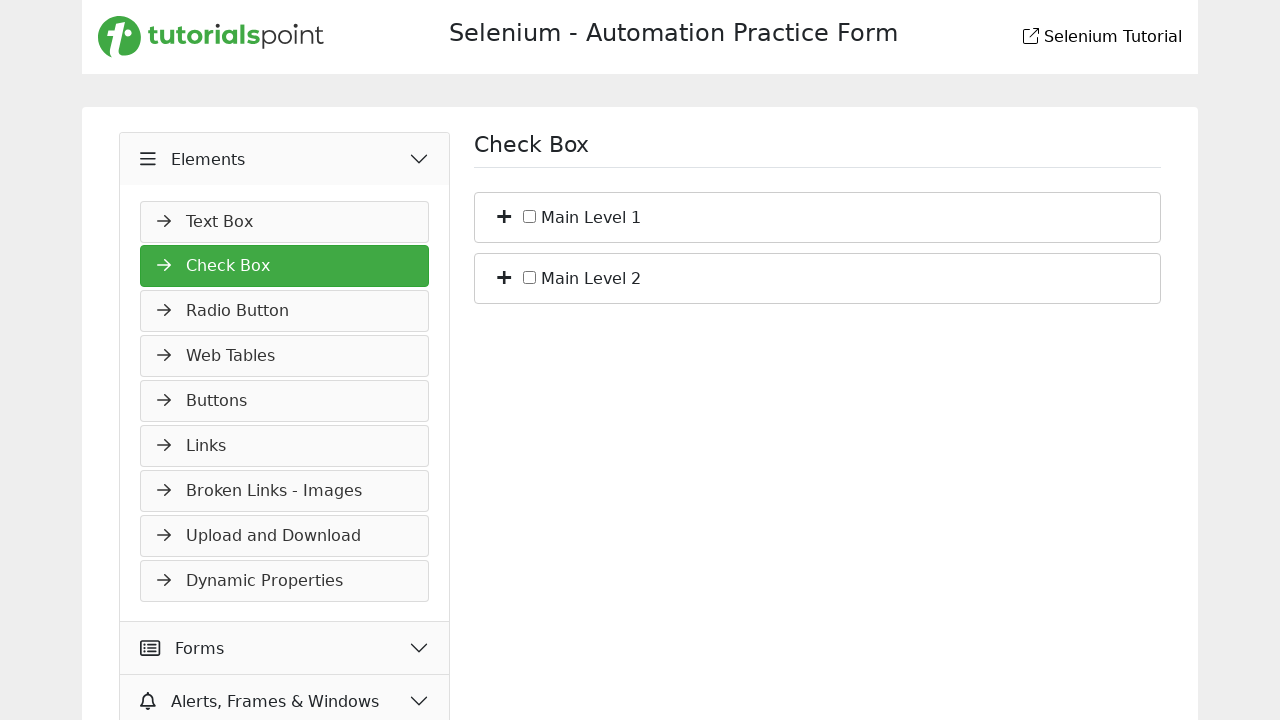

Expanded checkbox section with id 'bs_2' at (504, 276) on (//li[@id='bs_2']//span[@class='plus'])[1]
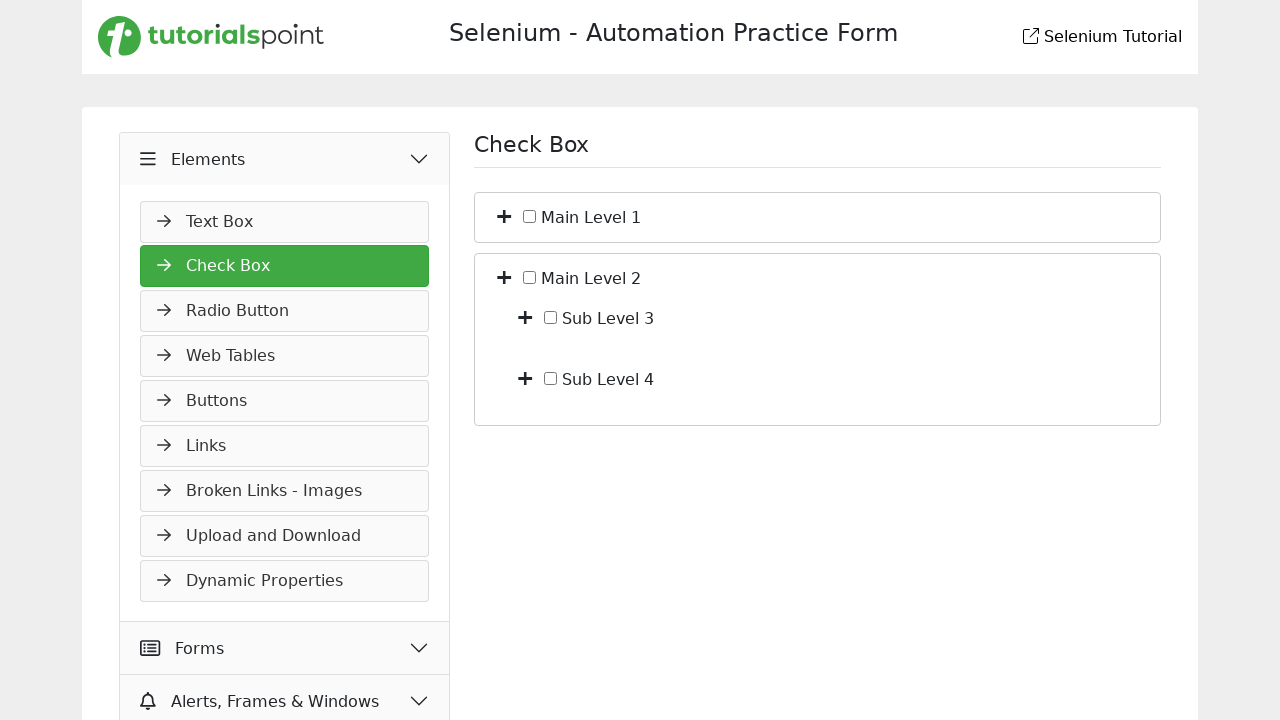

Clicked on checkbox tree item with id 'bf_3' at (818, 318) on (//li[@id='bf_3'])[1]
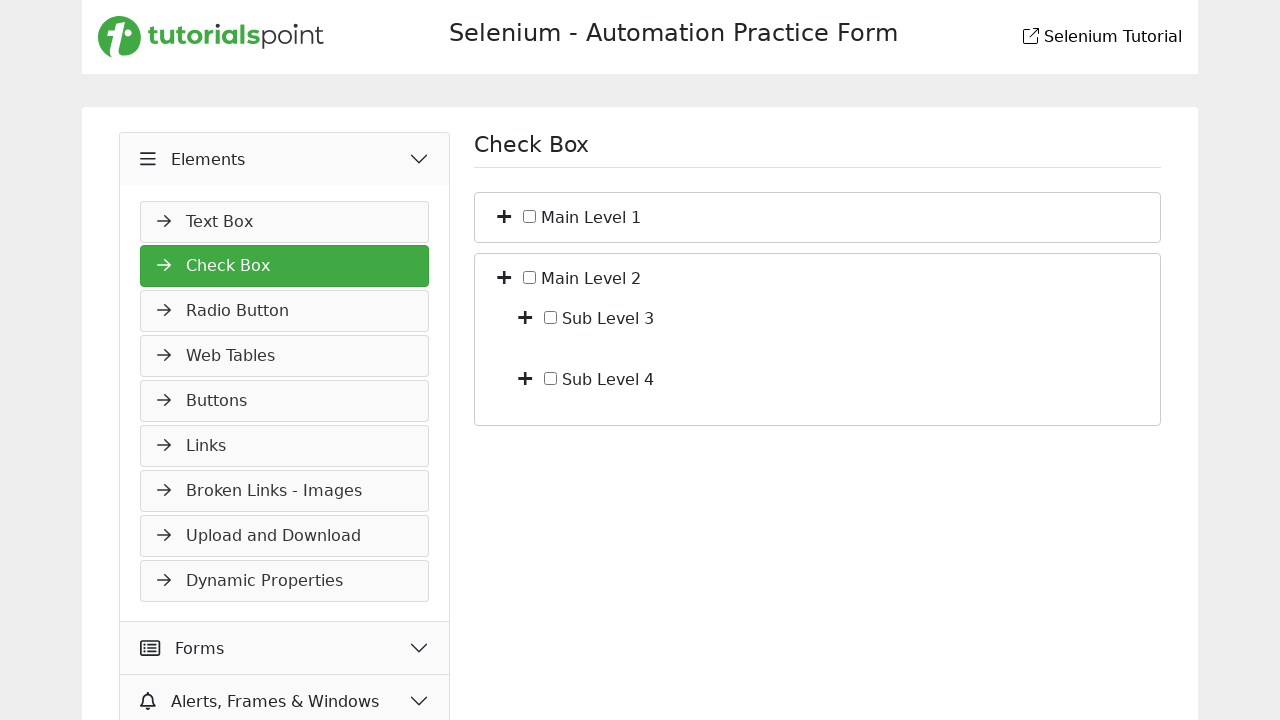

Expanded the plus icon under checkbox item 'bf_3' at (525, 316) on xpath=//li[@id='bf_3']//span[@class='plus']
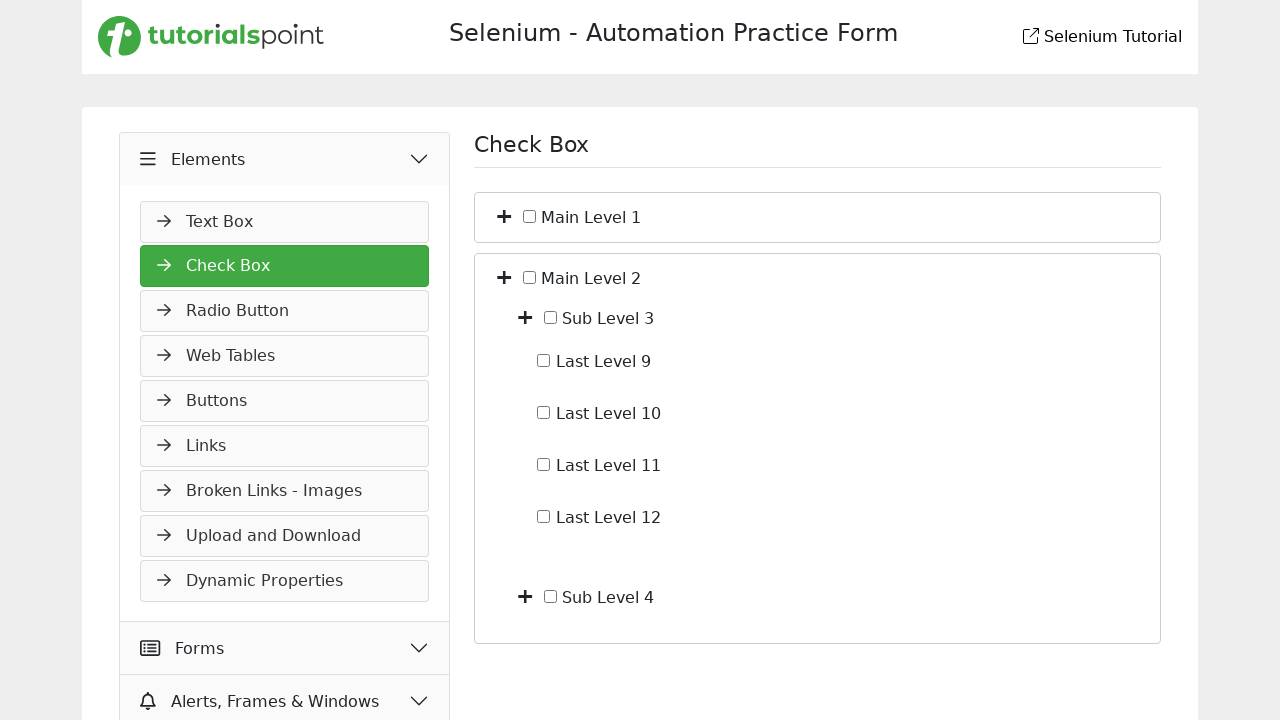

Checked the second checkbox (c_io_12) at (544, 516) on xpath=//input[@id='c_io_12']
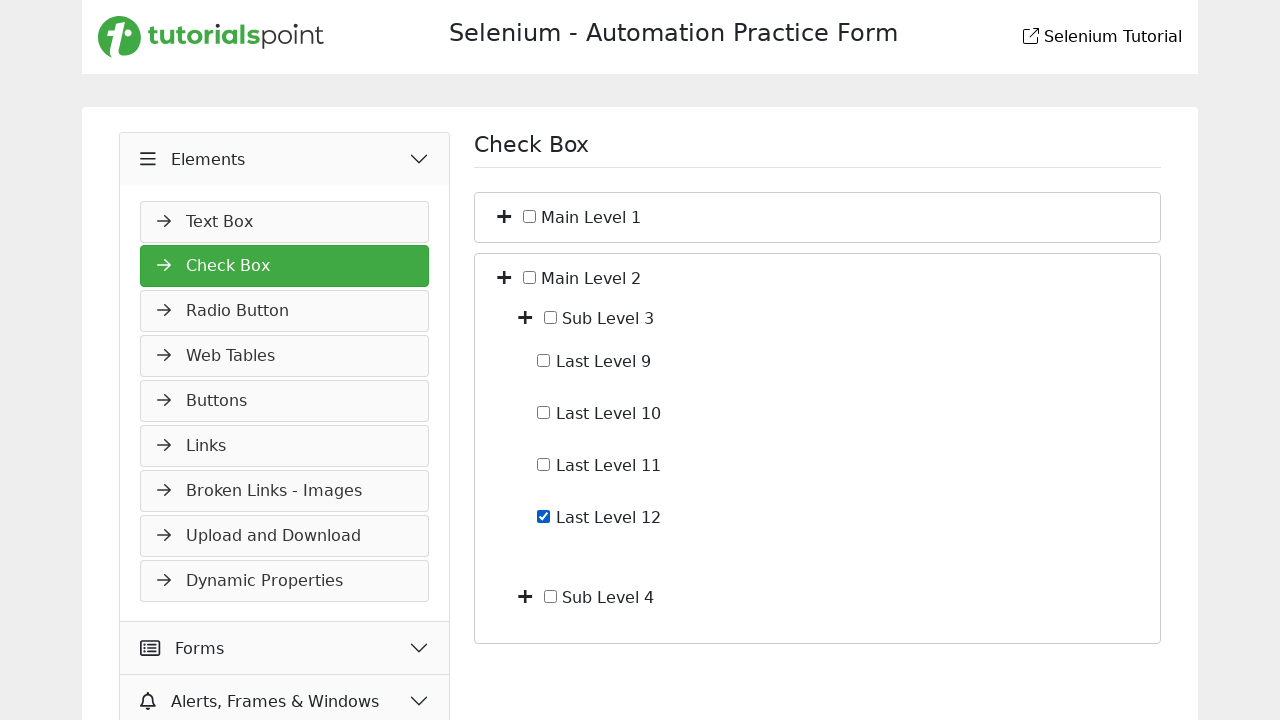

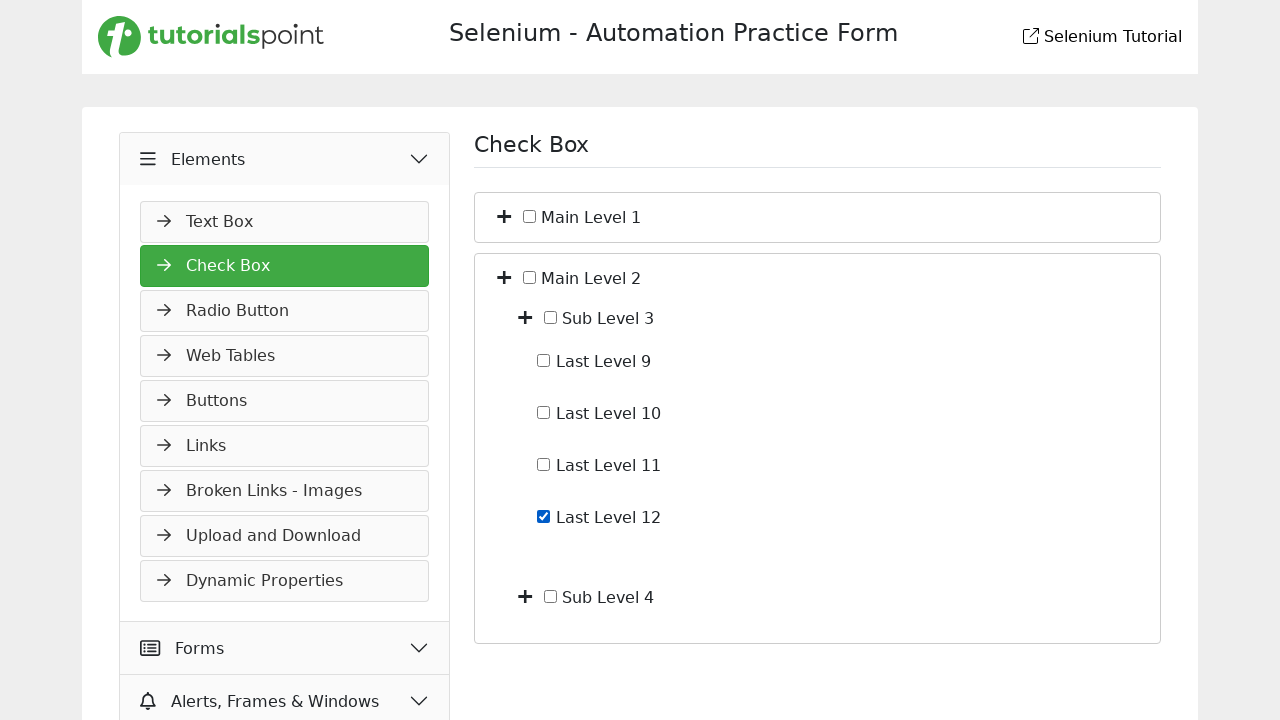